Tests Python.org search functionality by entering a search query and submitting it

Starting URL: http://www.python.org

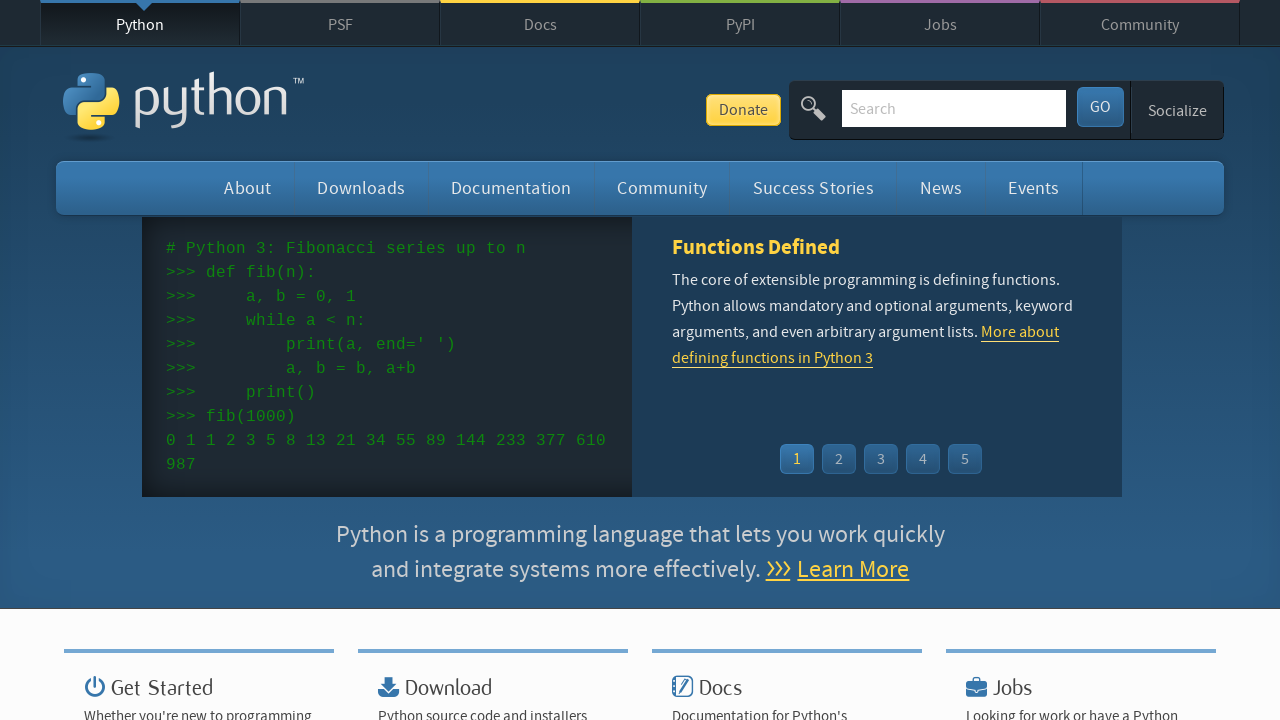

Filled search input field with 'pycon' on input[name='q']
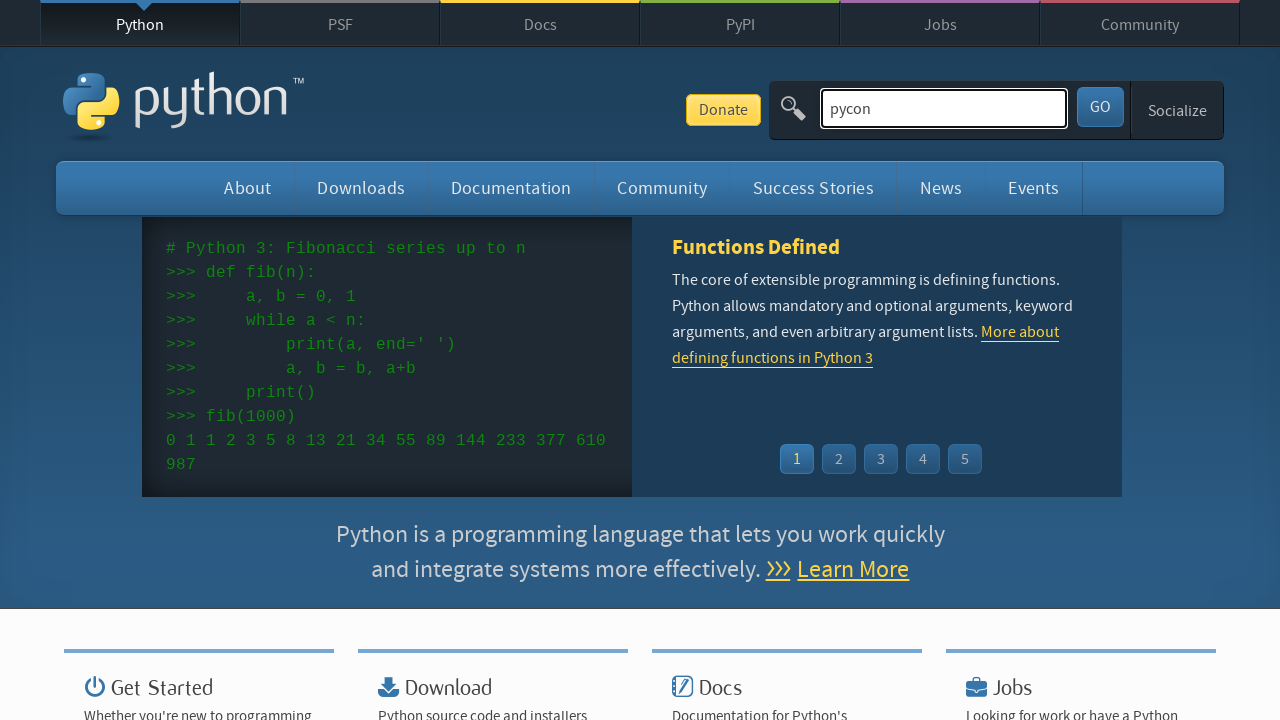

Pressed Enter to submit search query on input[name='q']
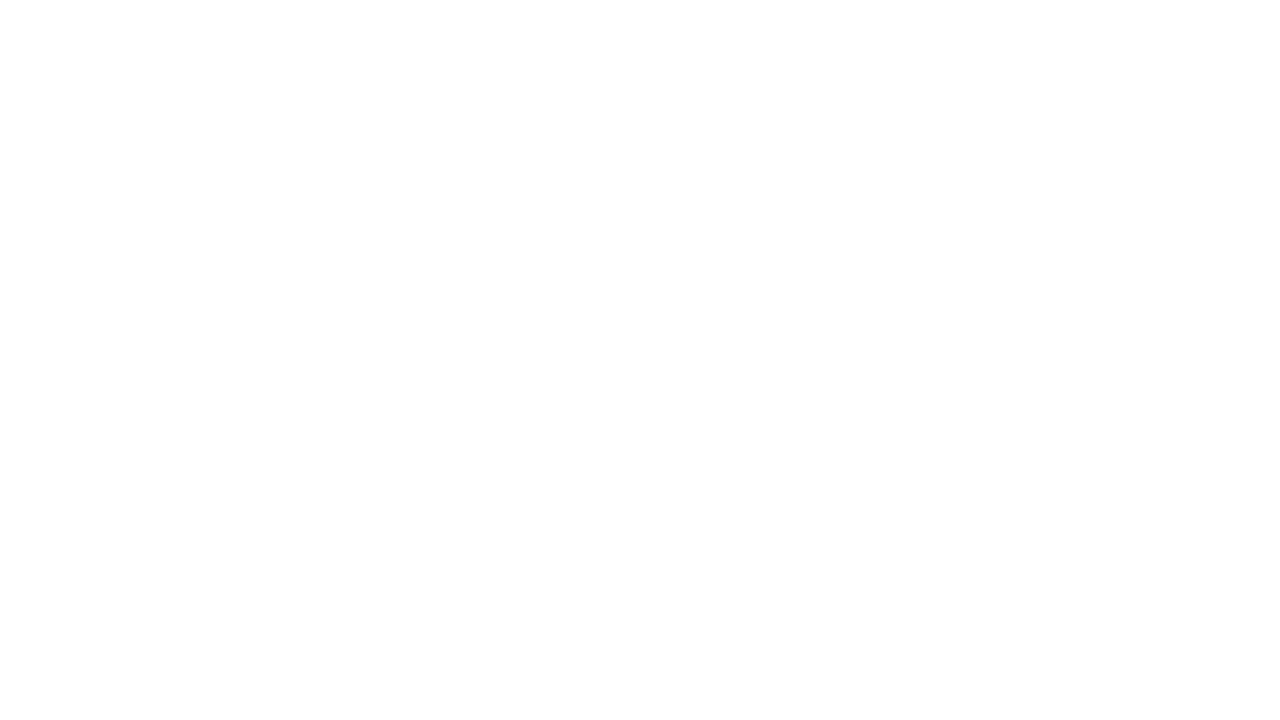

Search results page loaded
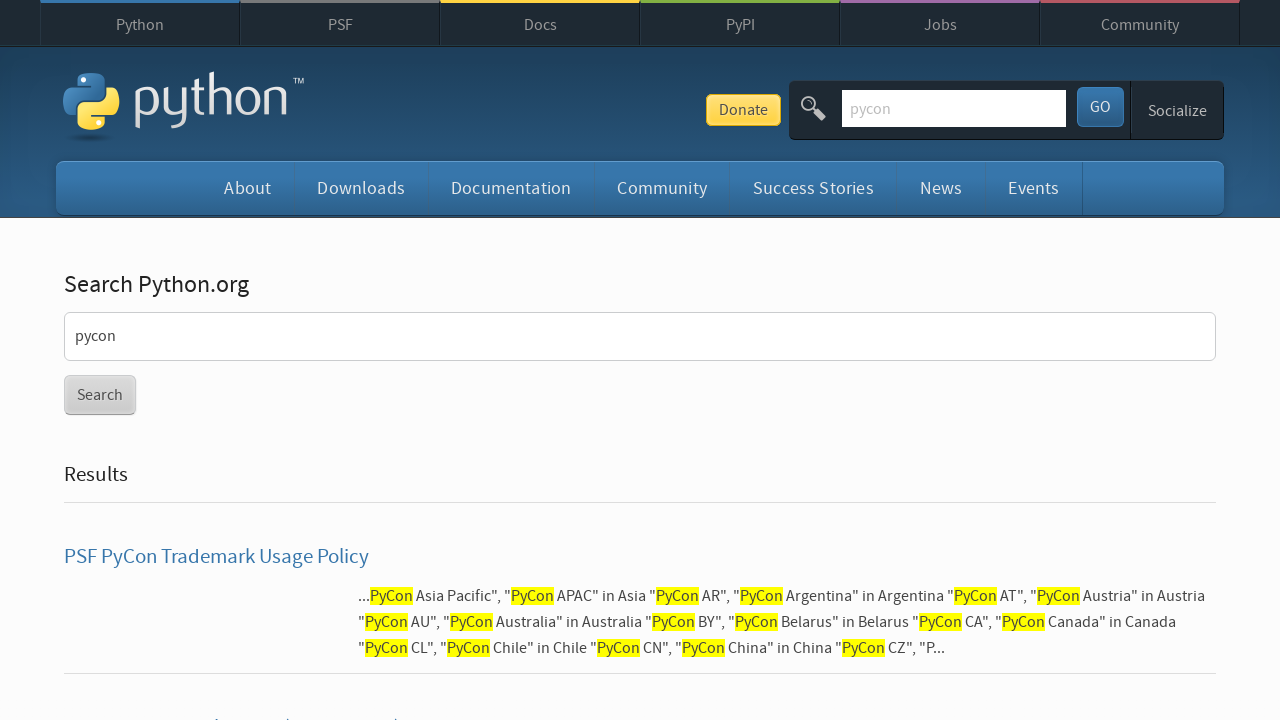

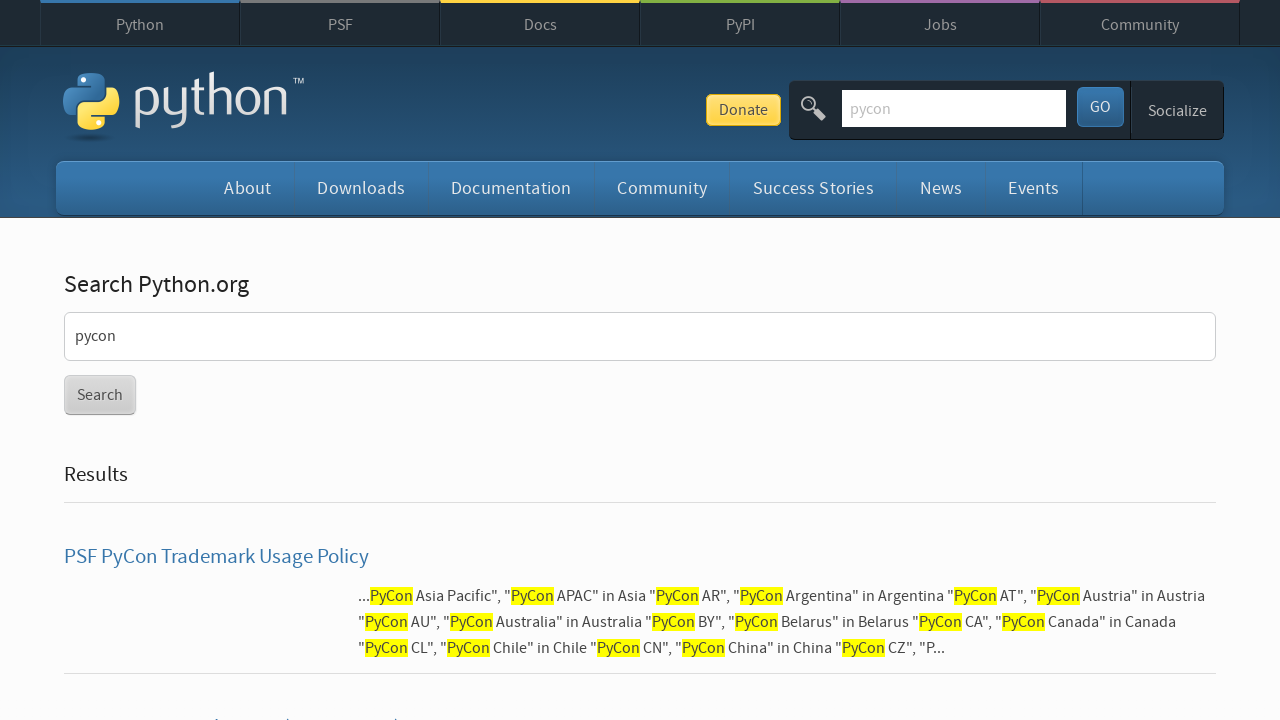